Tests the web table filtering functionality by entering "Rice" in the search field and verifying that filtered results are displayed

Starting URL: https://rahulshettyacademy.com/seleniumPractise/#/offers

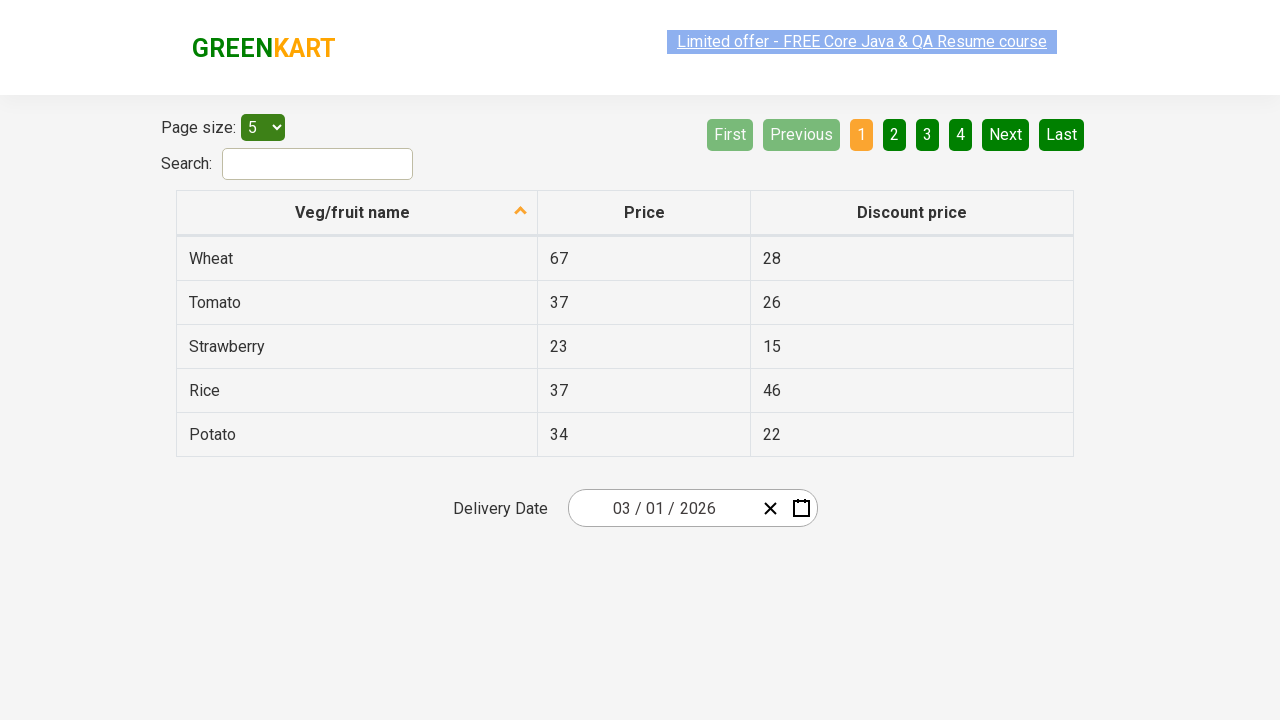

Entered 'Rice' in the search field to filter web table on #search-field
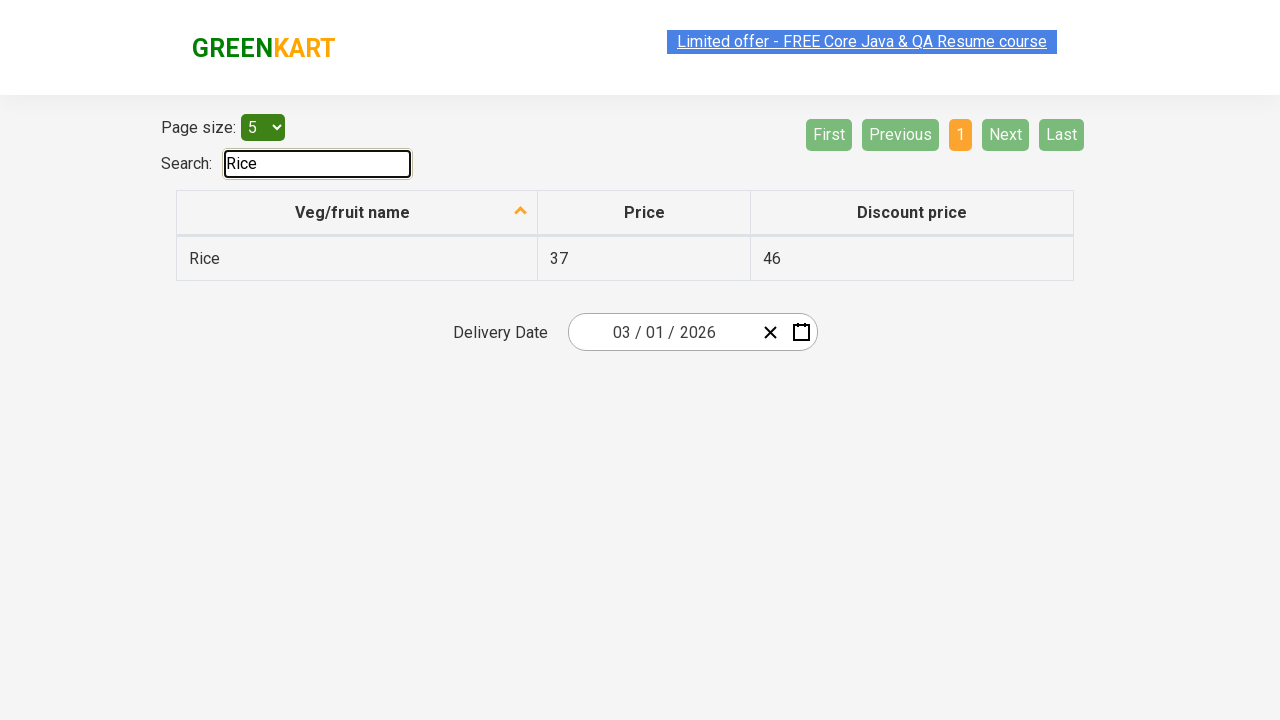

Waited for filtered table results to appear
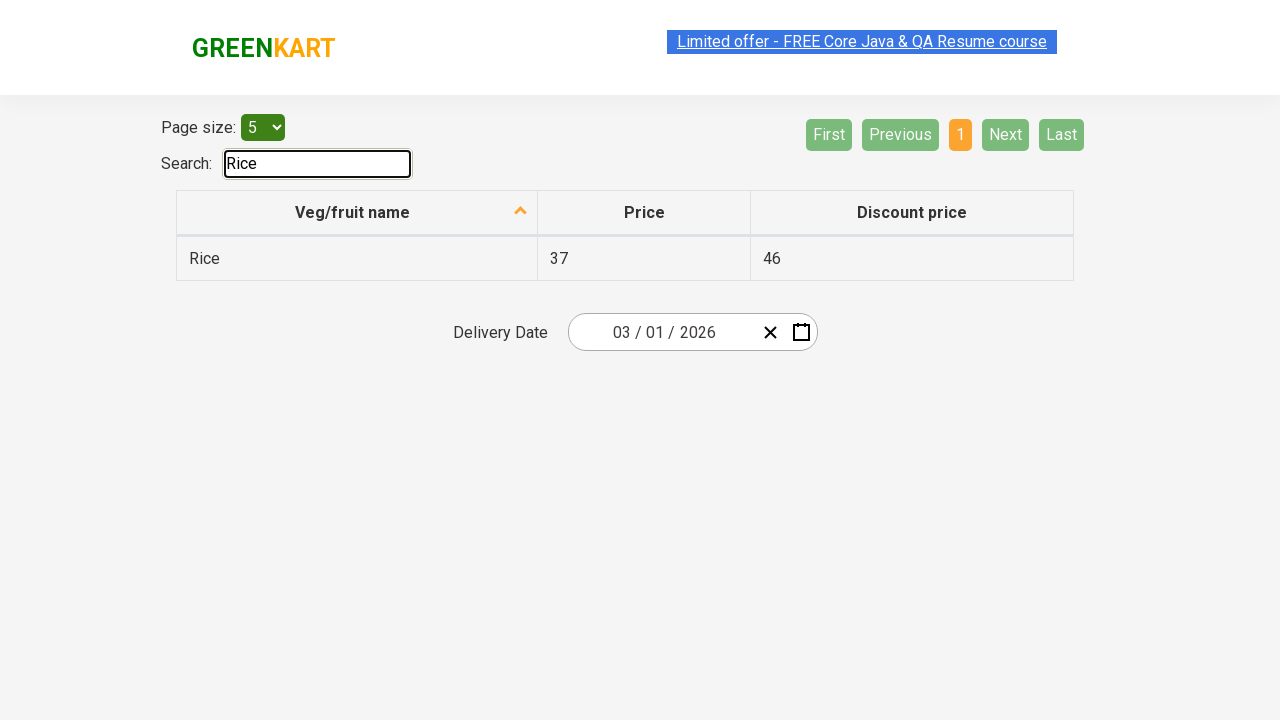

Retrieved all filtered table rows containing vegetable names
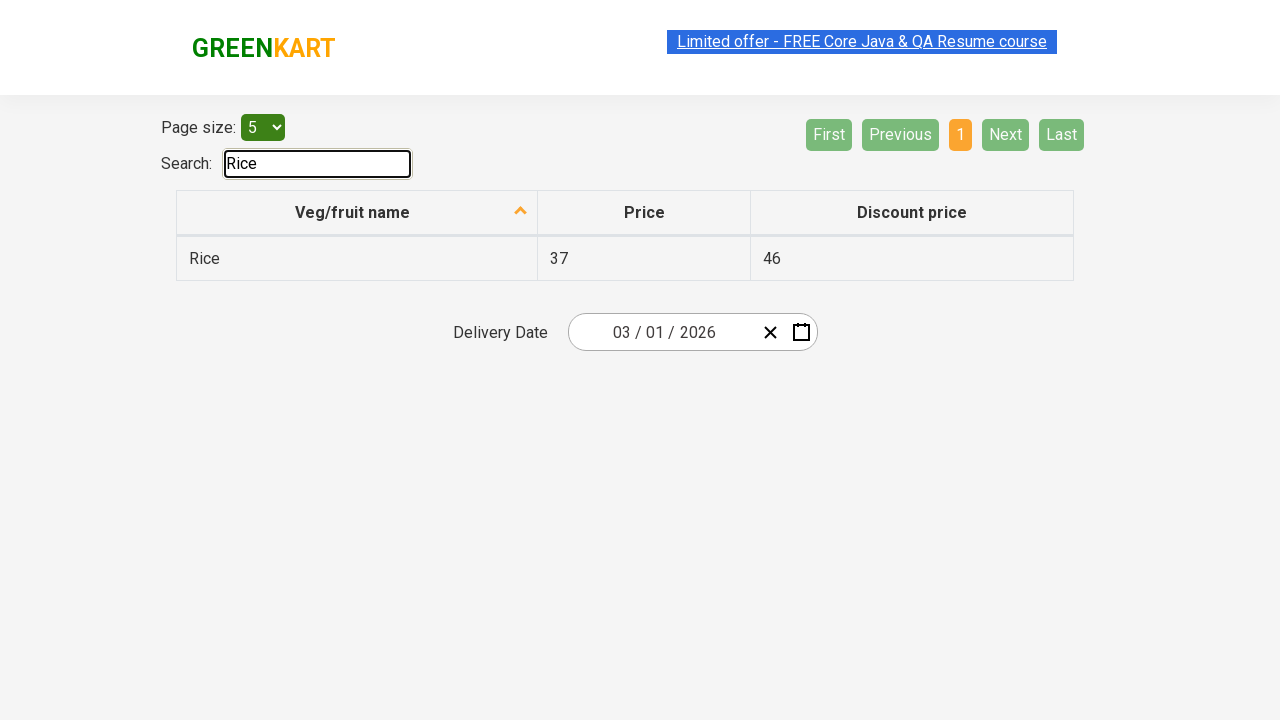

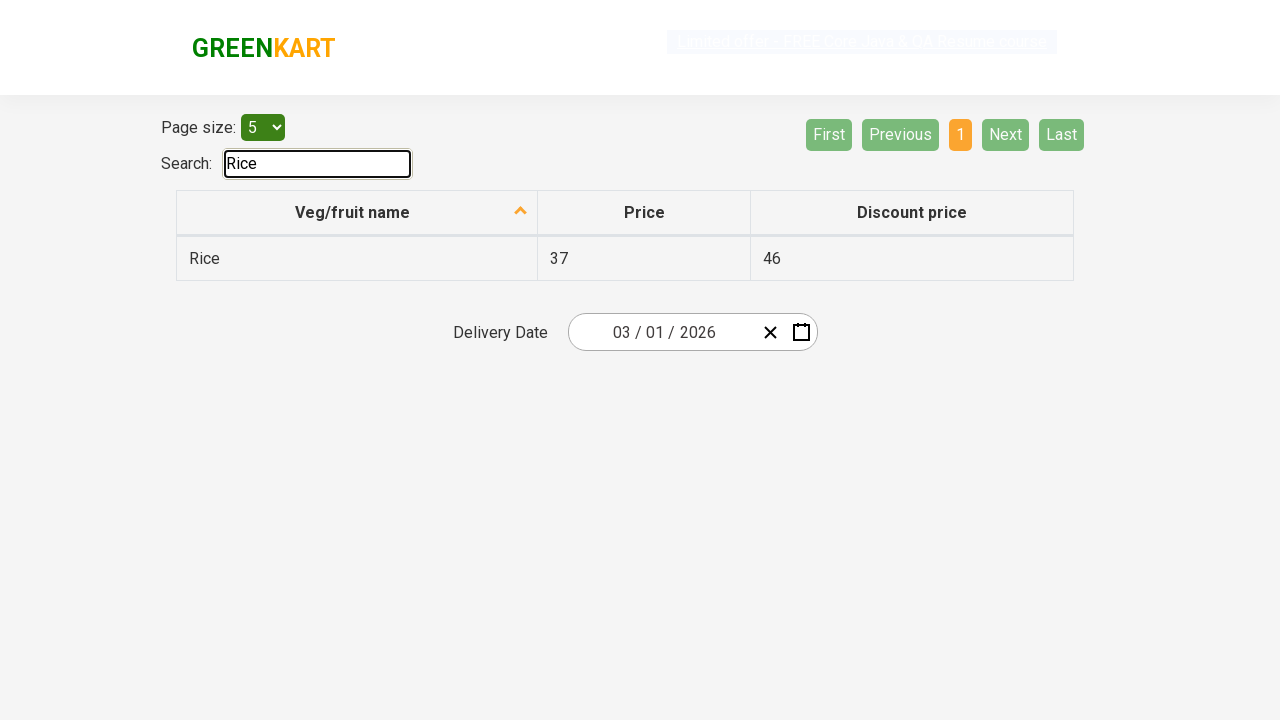